Tests an e-commerce flow by searching for products, adding a specific item (Cashews) to cart, and proceeding through checkout to place an order

Starting URL: https://rahulshettyacademy.com/seleniumPractise/#/

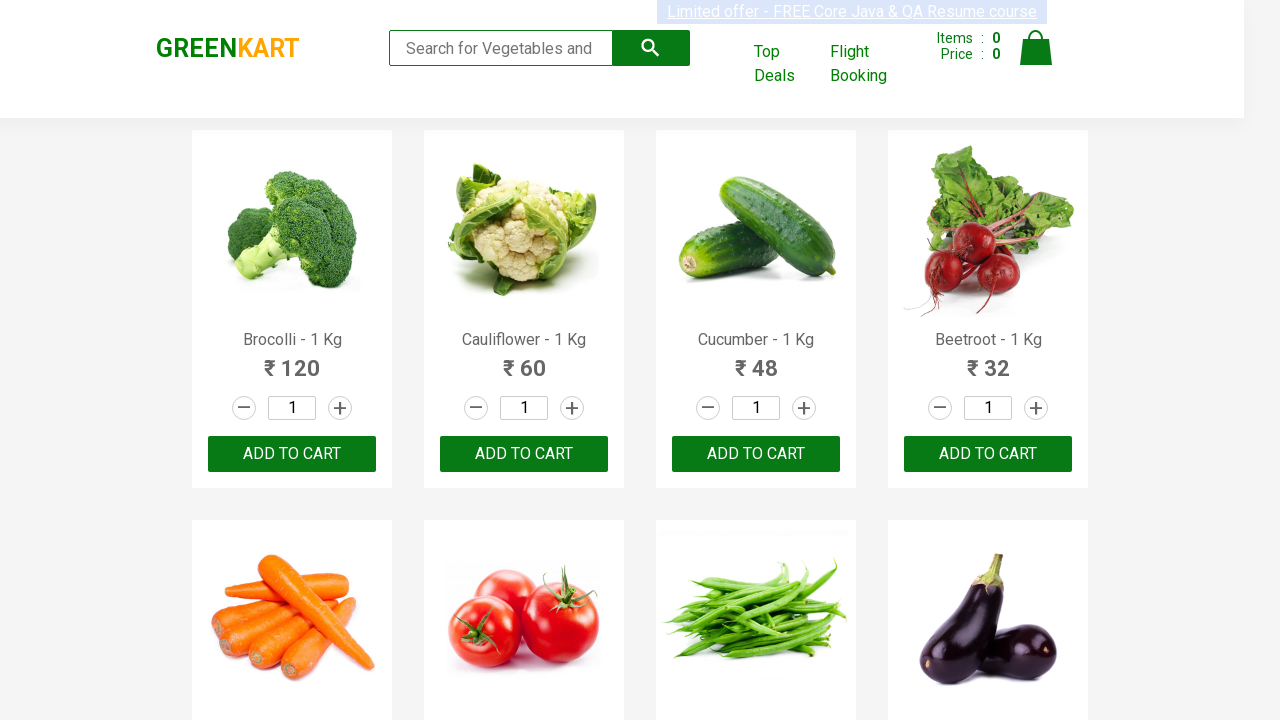

Filled search box with 'ca' to search for products on .search-keyword
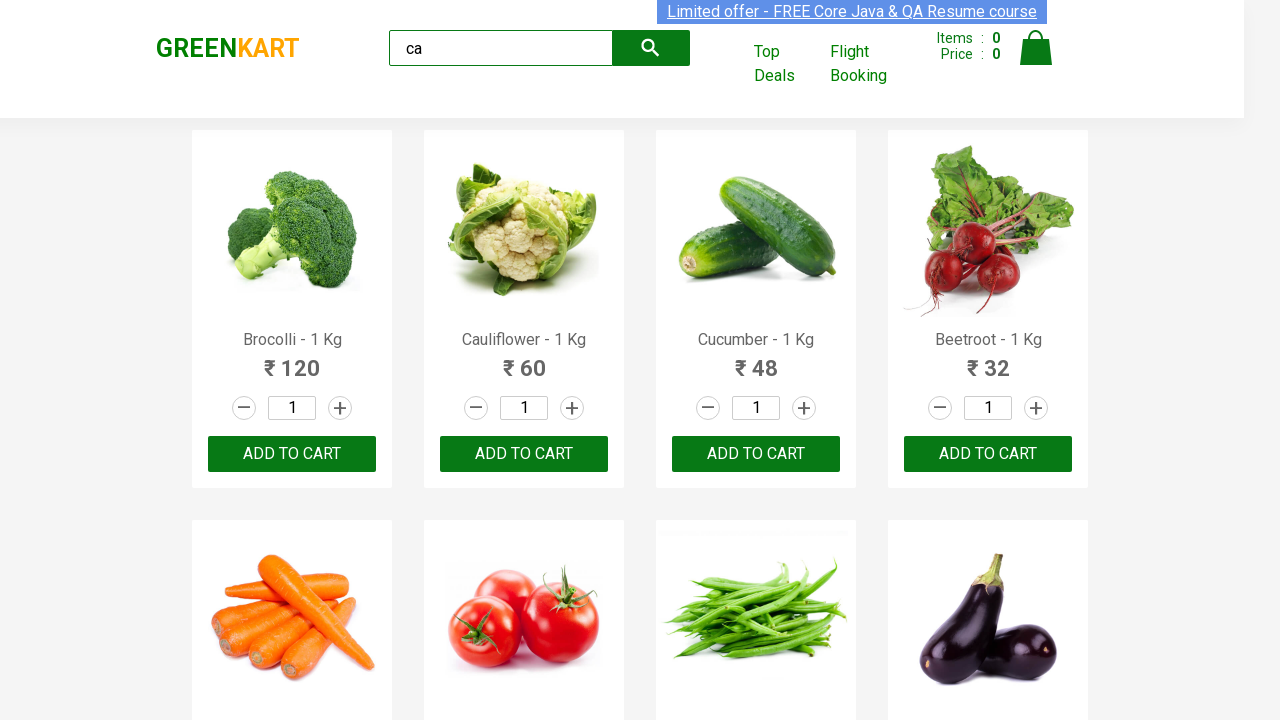

Waited for products to load
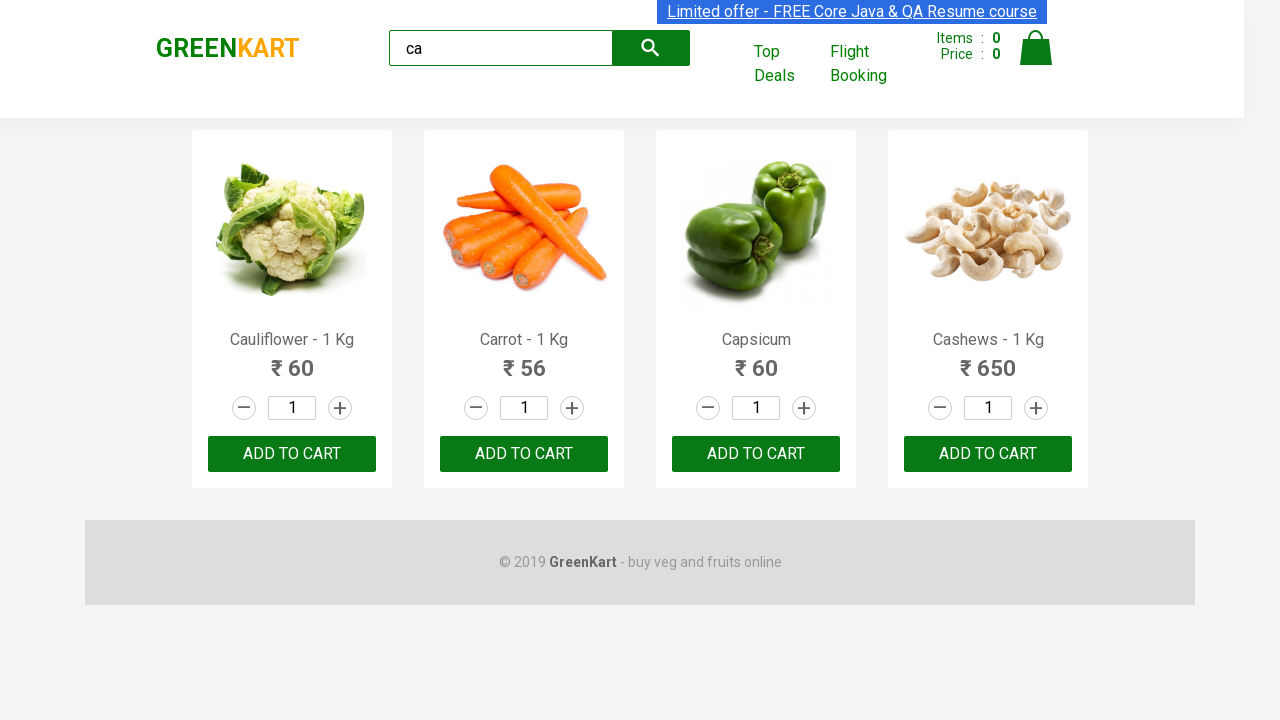

Found and clicked 'Add to Cart' button for Cashews product at (988, 454) on .products .product >> nth=3 >> button
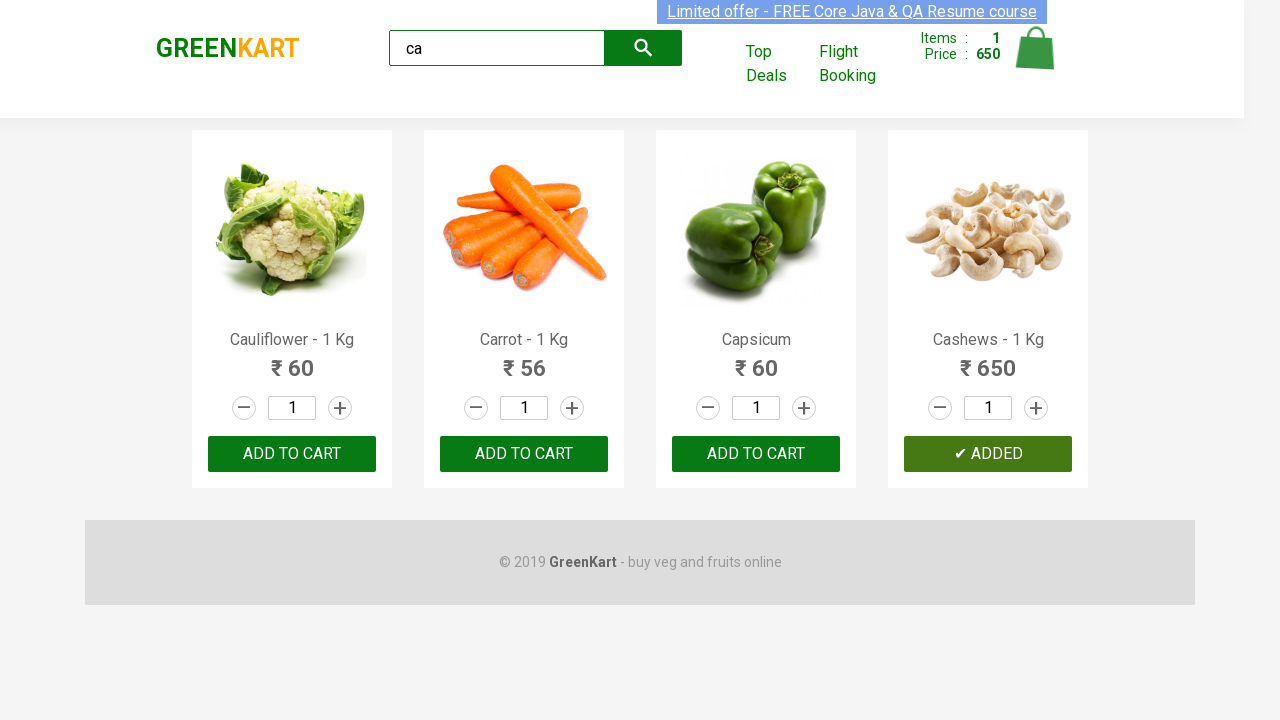

Clicked on cart icon to view cart at (1036, 48) on .cart-icon > img
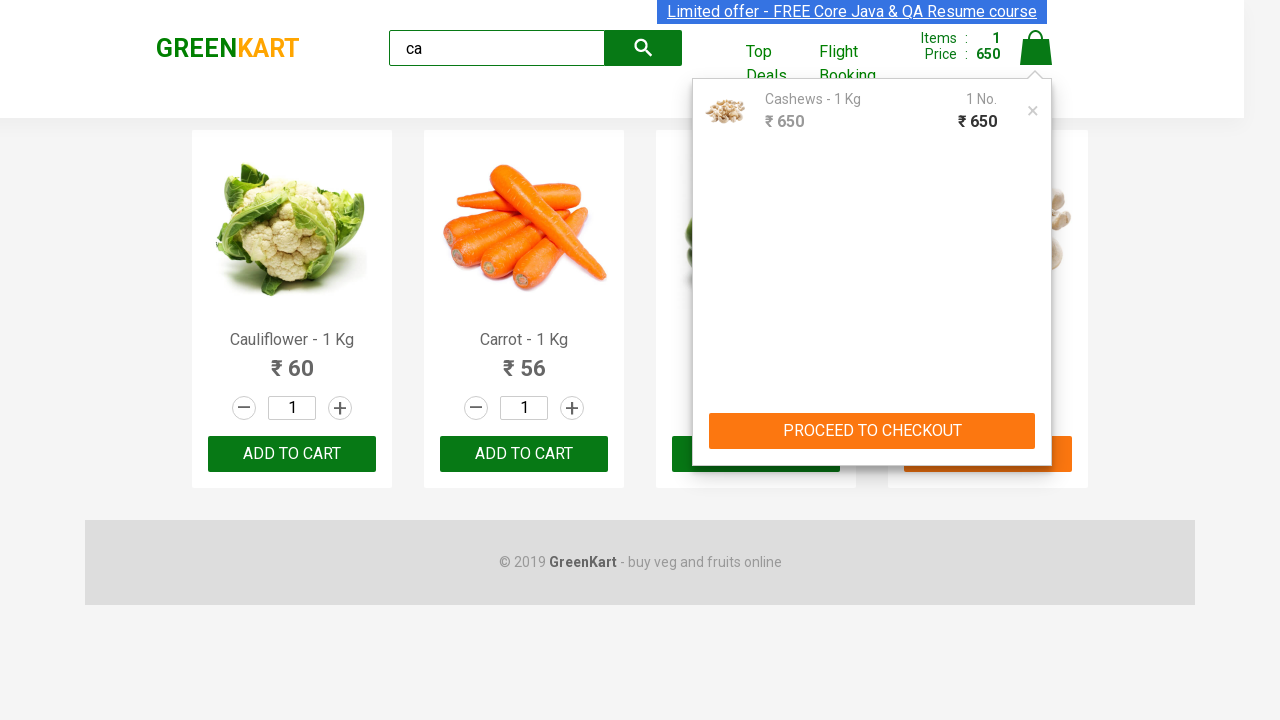

Clicked 'PROCEED TO CHECKOUT' button at (872, 431) on text=PROCEED TO CHECKOUT
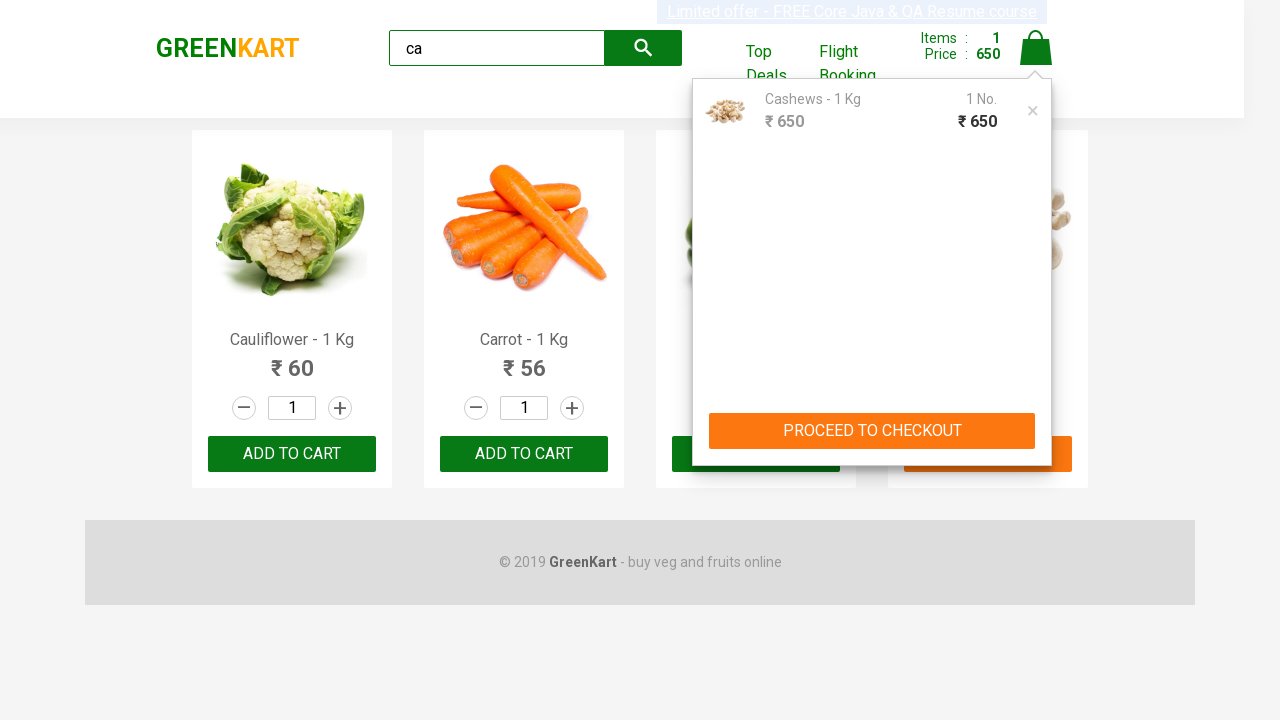

Clicked 'Place Order' button to complete purchase at (1036, 420) on text=Place Order
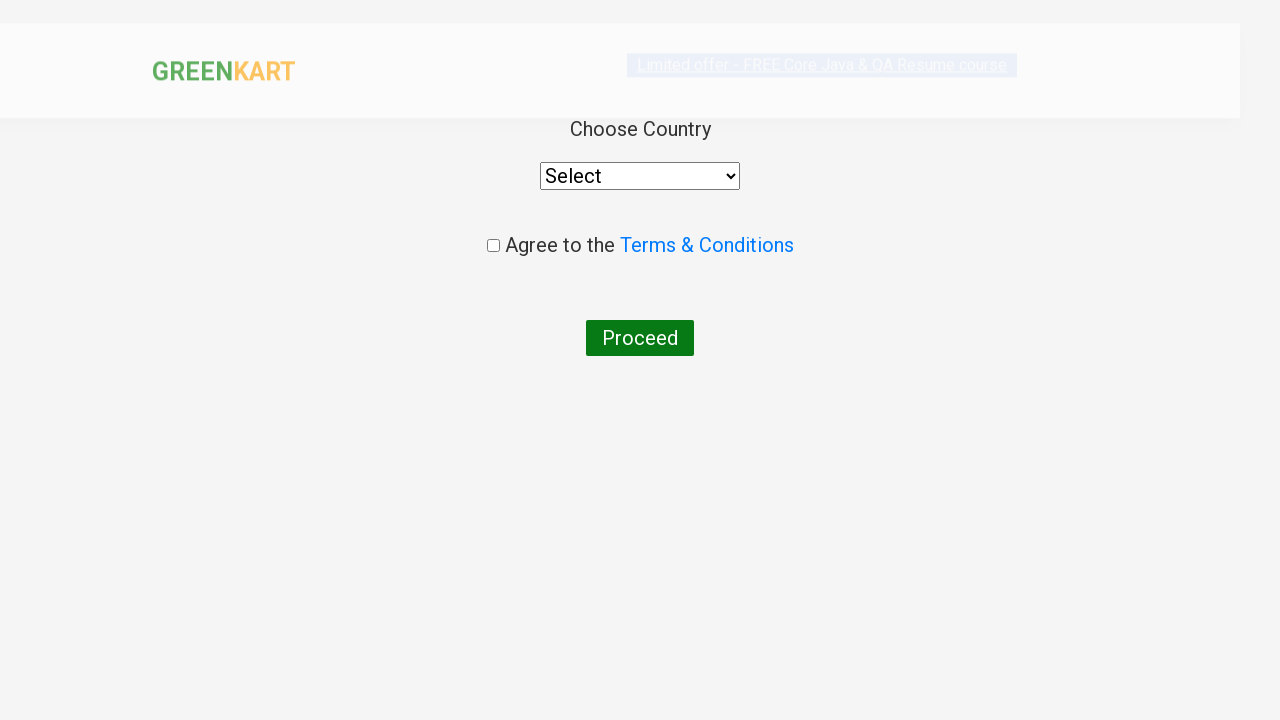

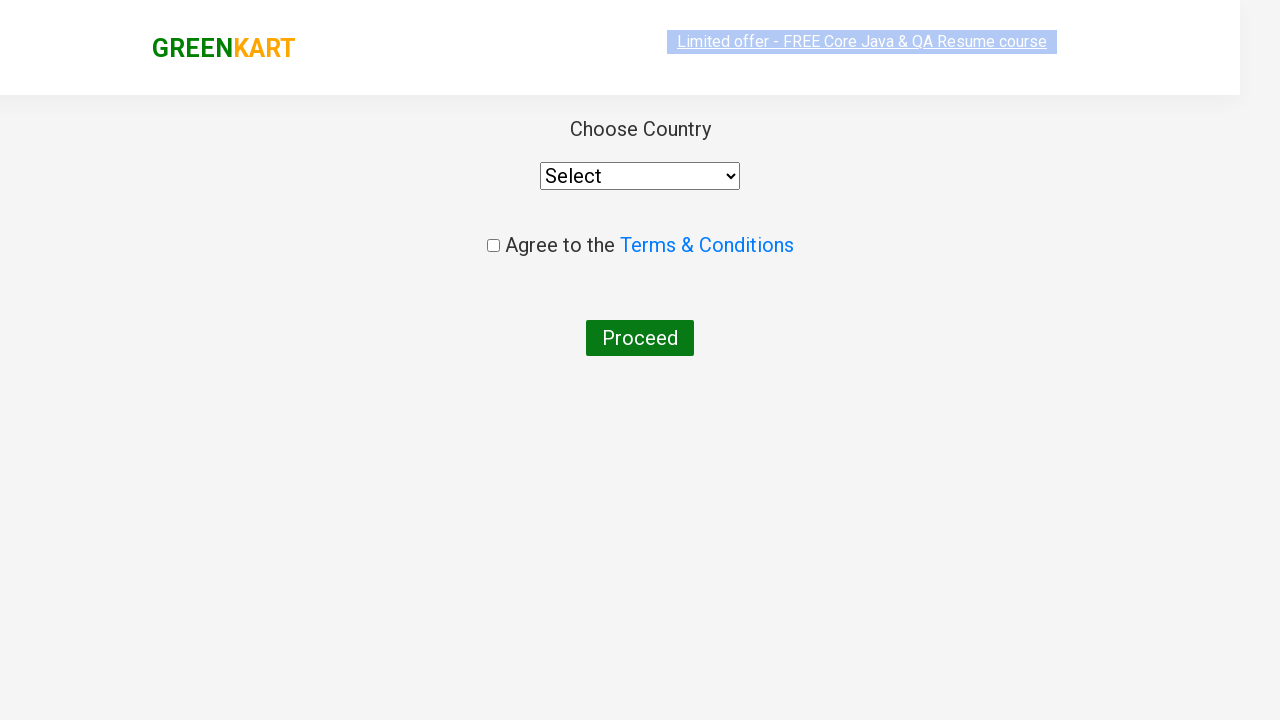